Tests checkbox functionality by selecting and deselecting a checkbox, and verifying the total number of checkboxes on the page

Starting URL: https://rahulshettyacademy.com/AutomationPractice

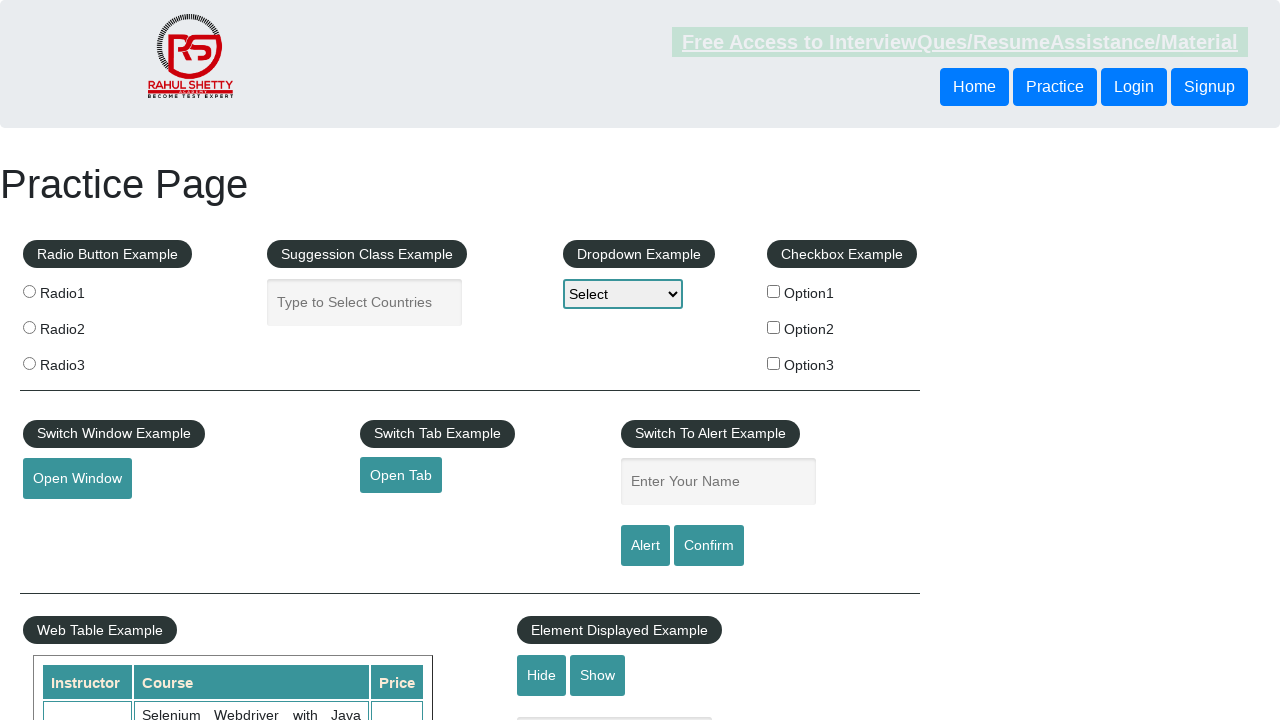

Clicked the first checkbox to select it at (774, 291) on input[id*='checkBoxOption1']
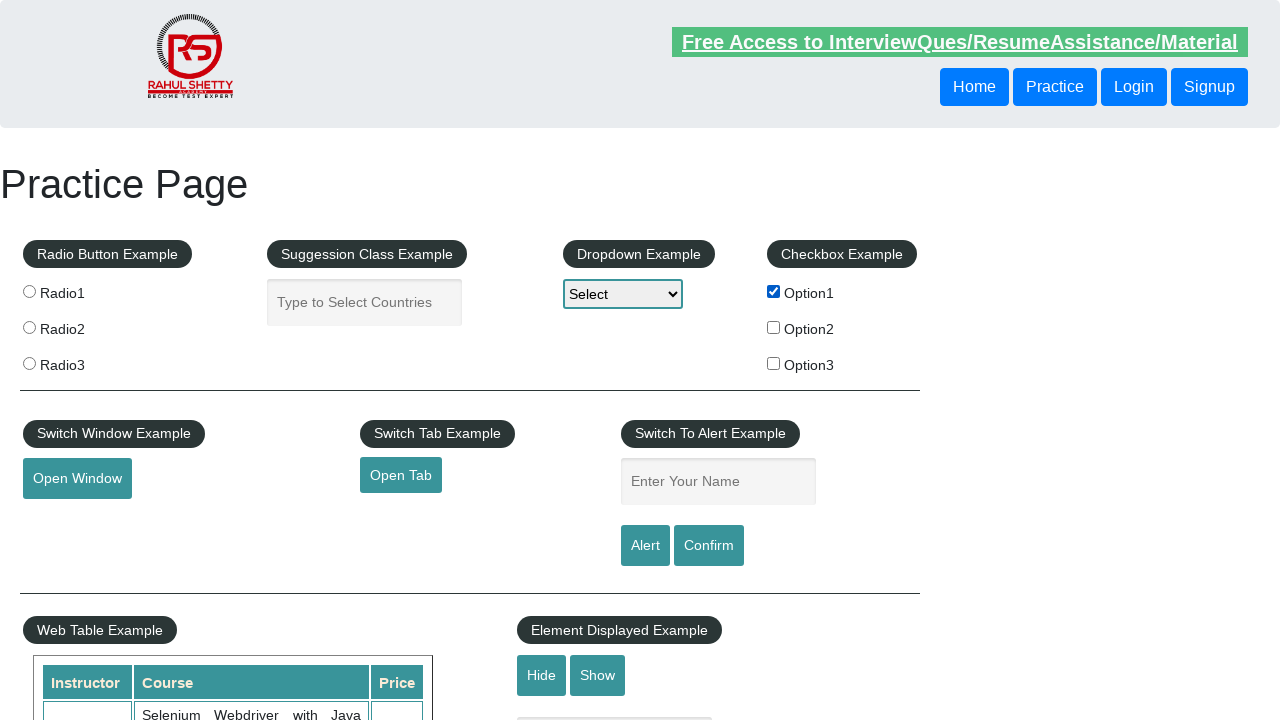

Verified that the first checkbox is selected
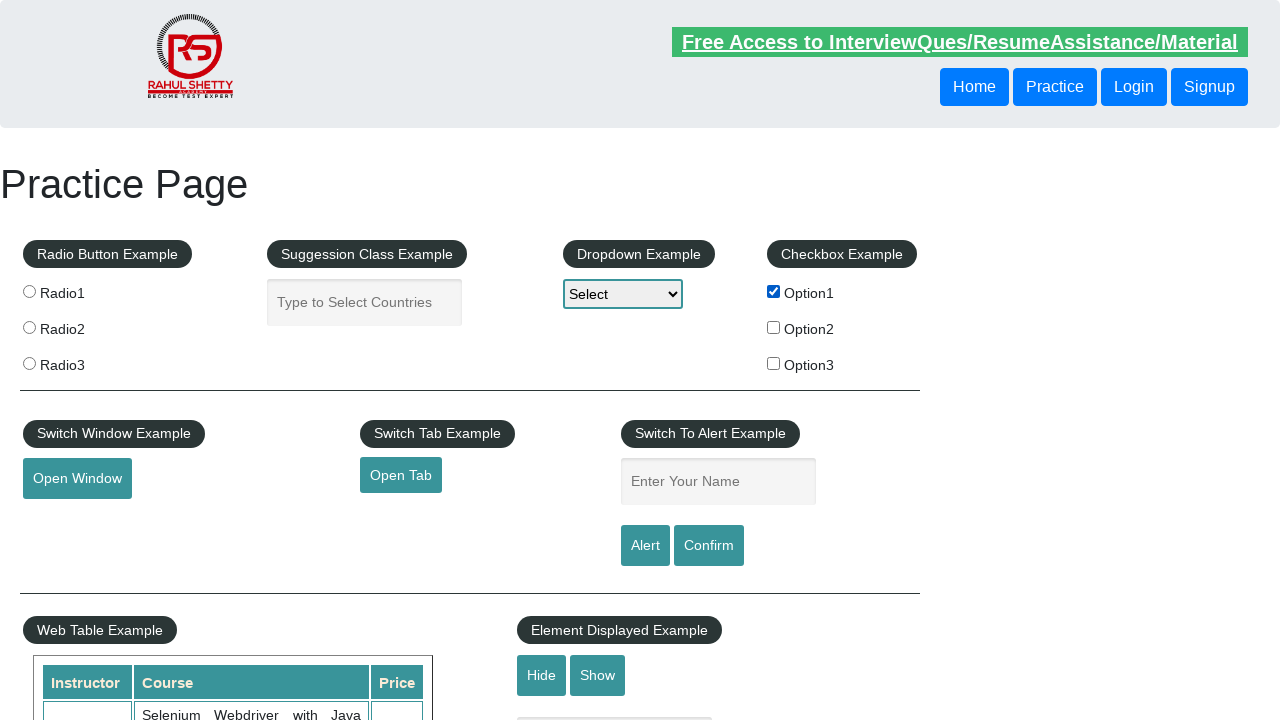

Clicked the first checkbox again to unselect it at (774, 291) on input[id*='checkBoxOption1']
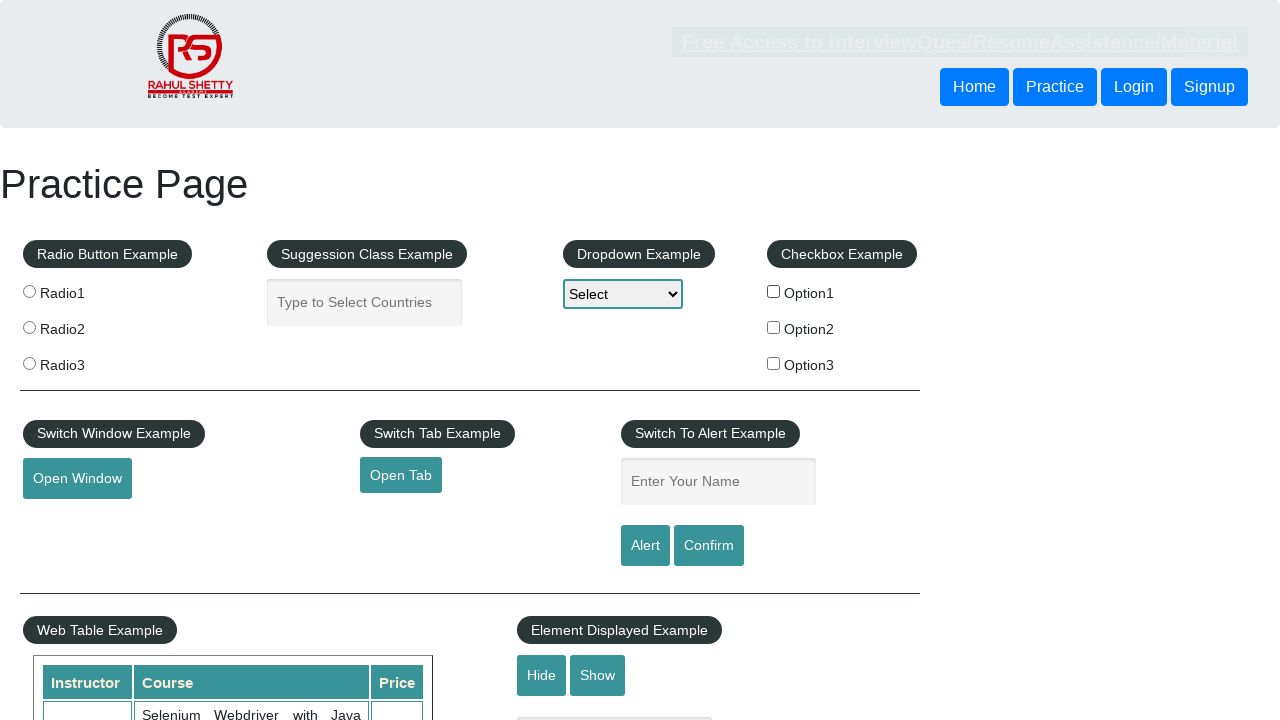

Verified that the first checkbox is no longer selected
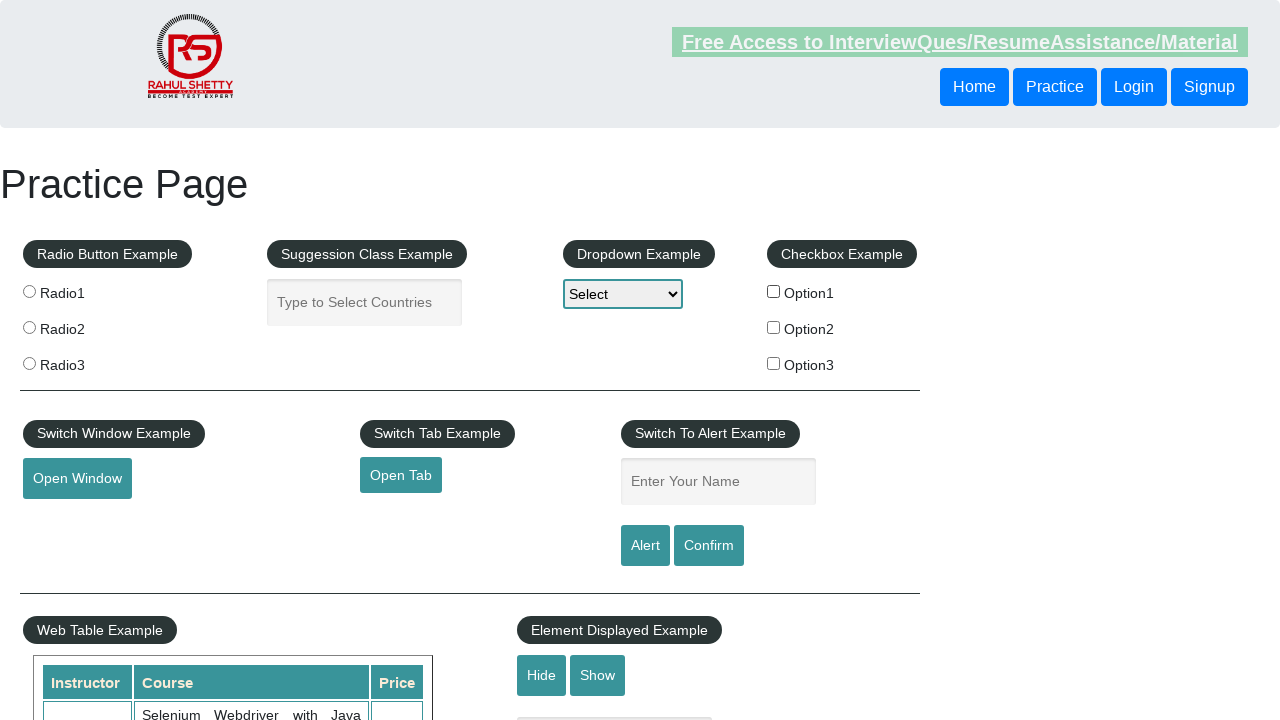

Located all checkboxes on the page
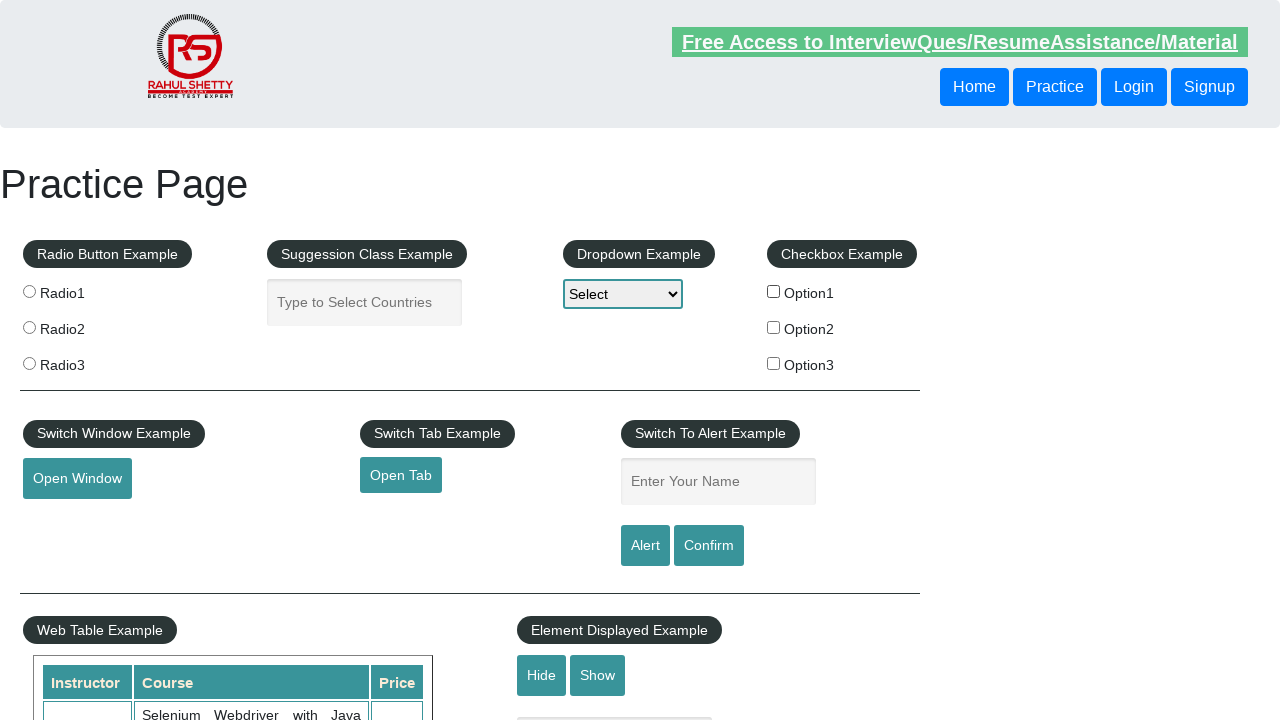

Verified that there are 3 checkboxes on the page
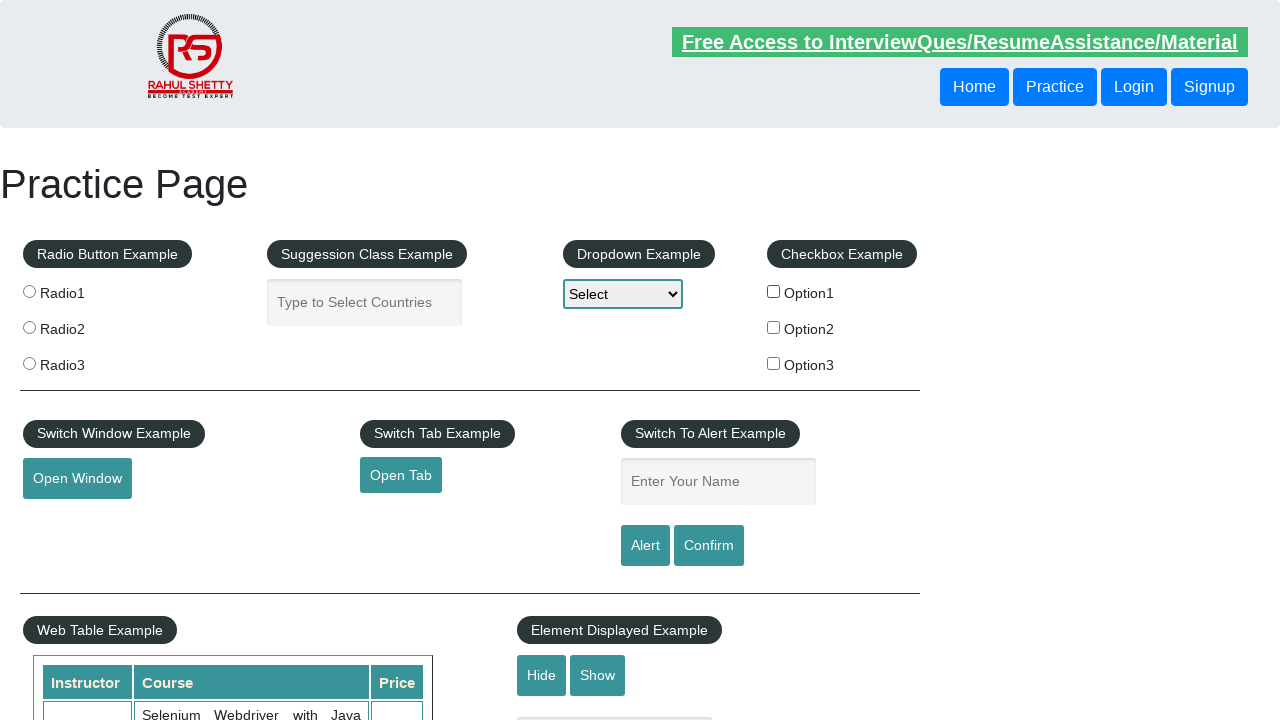

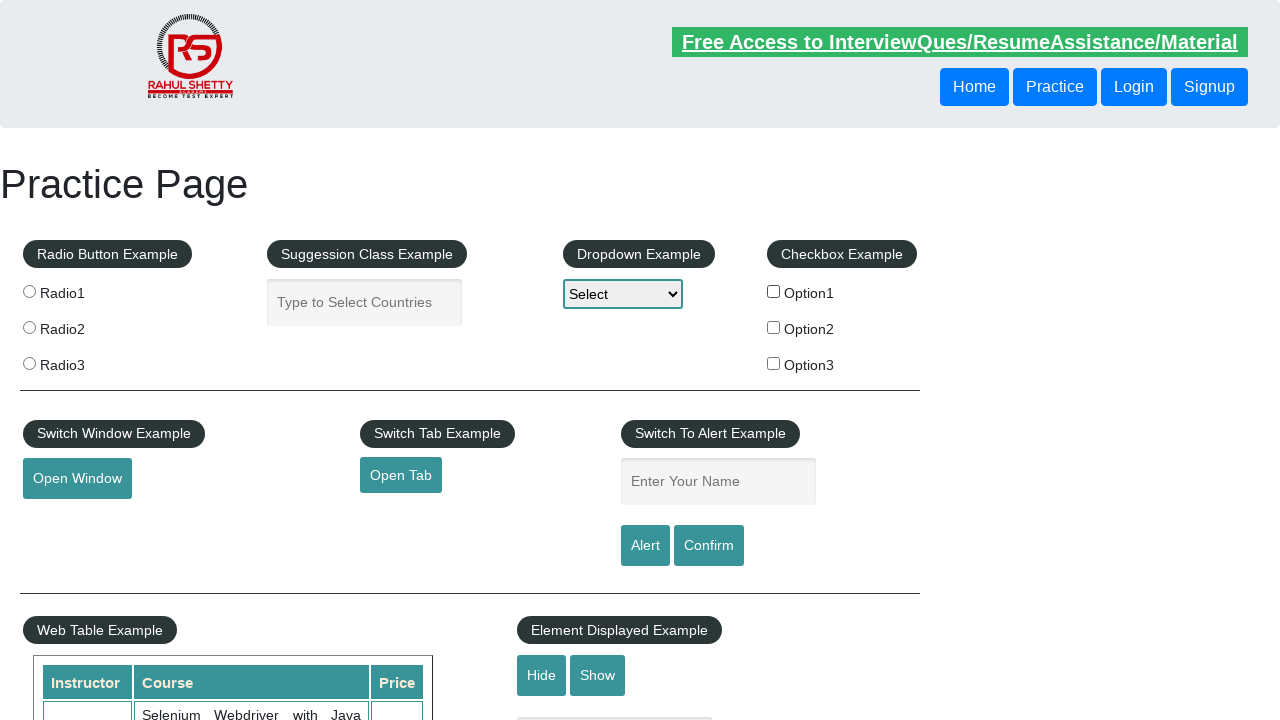